Tests unchecking a completed todo item to un-mark it as complete

Starting URL: https://demo.playwright.dev/todomvc

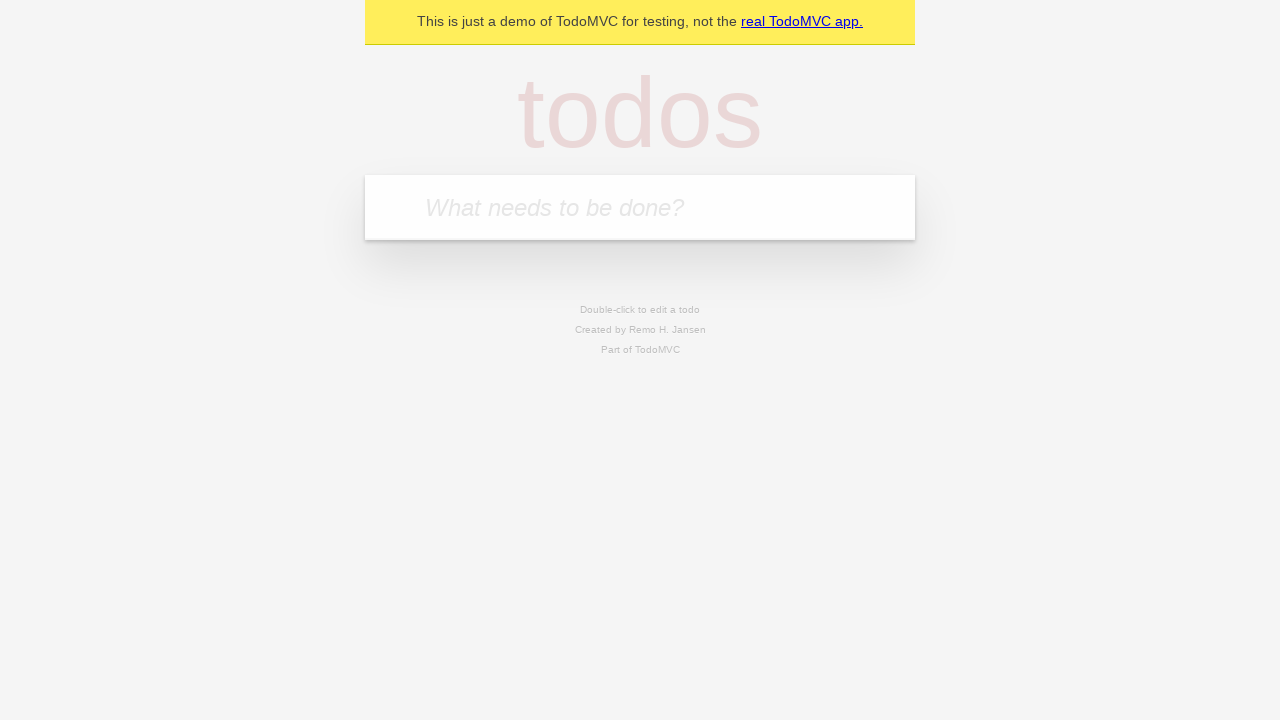

Filled todo input with 'buy some cheese' on internal:attr=[placeholder="What needs to be done?"i]
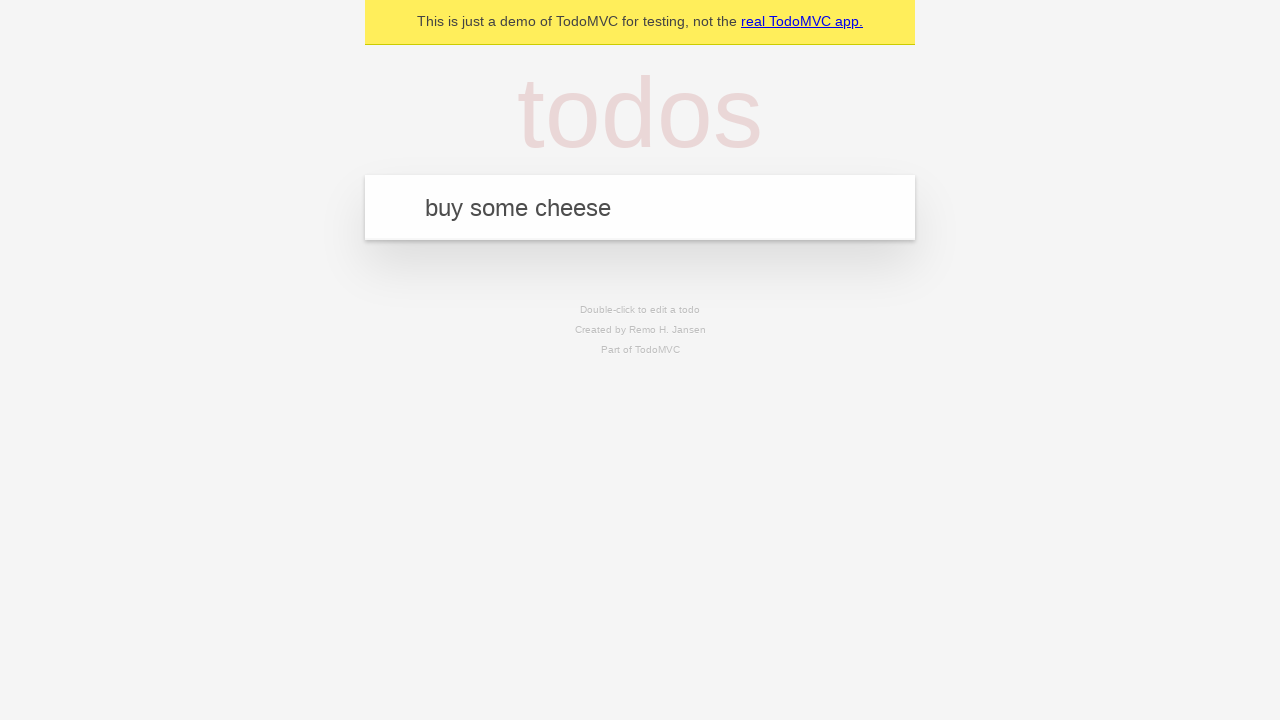

Pressed Enter to create first todo item on internal:attr=[placeholder="What needs to be done?"i]
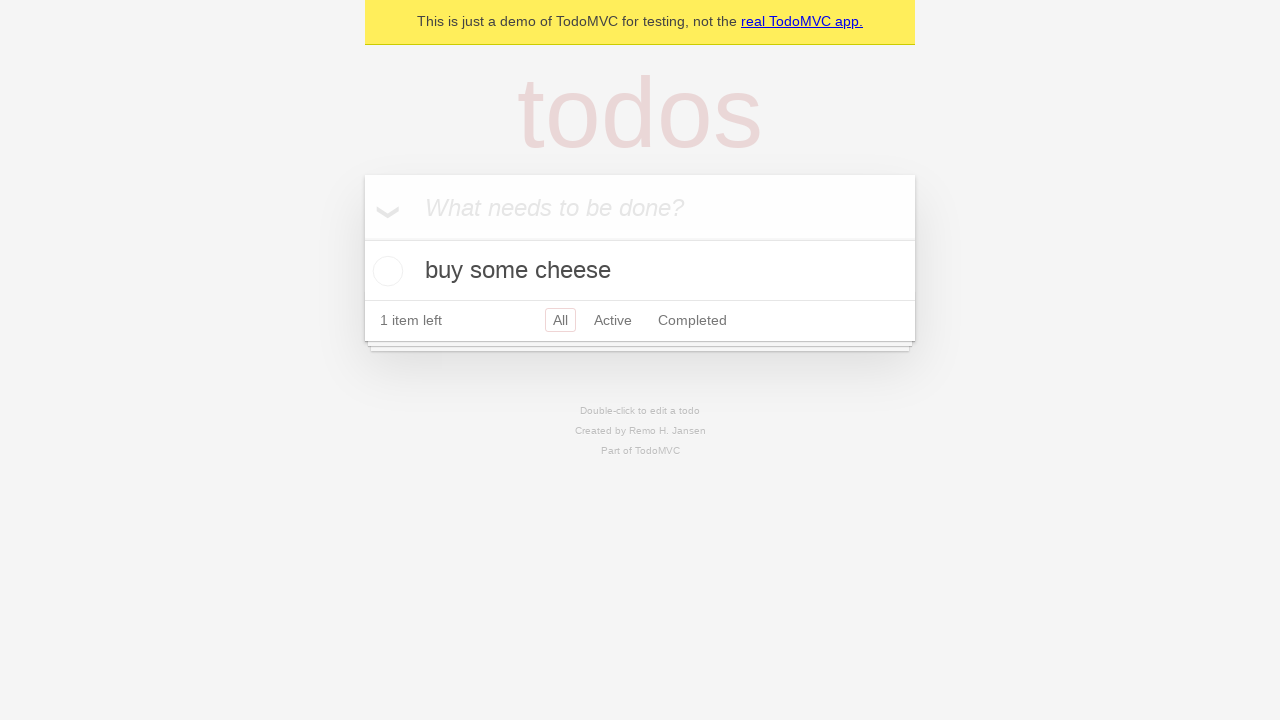

Filled todo input with 'feed the cat' on internal:attr=[placeholder="What needs to be done?"i]
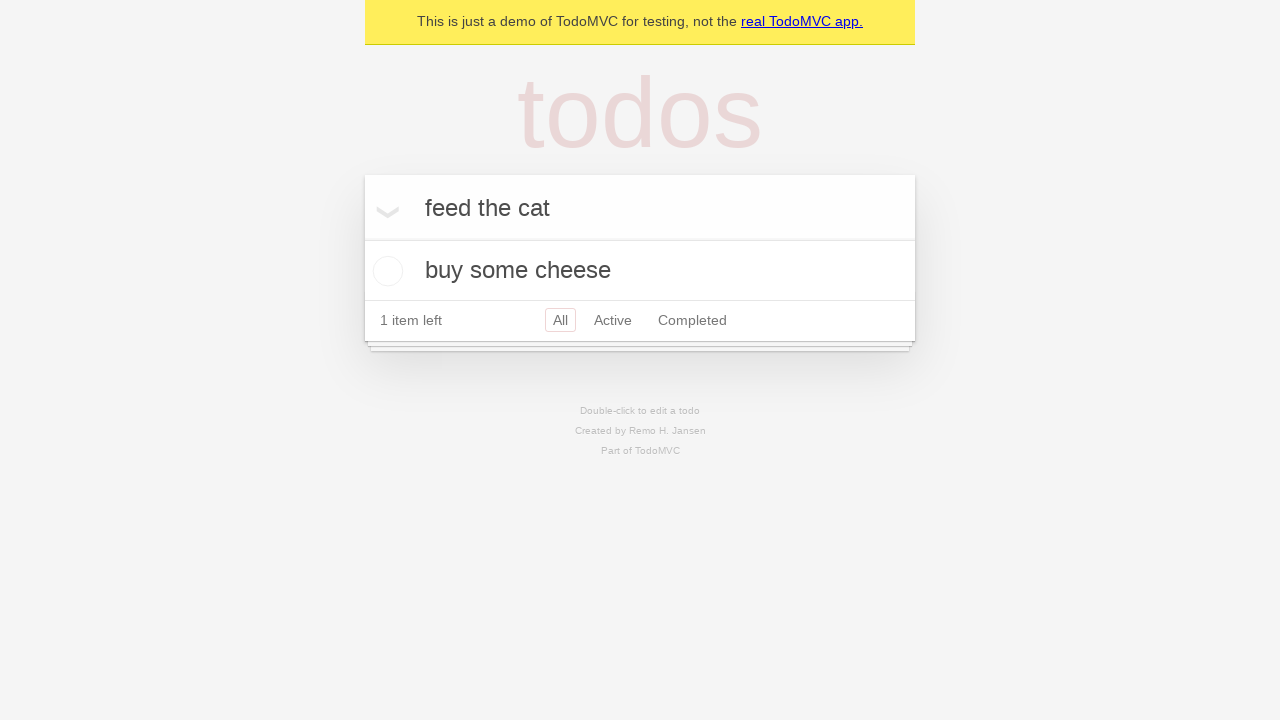

Pressed Enter to create second todo item on internal:attr=[placeholder="What needs to be done?"i]
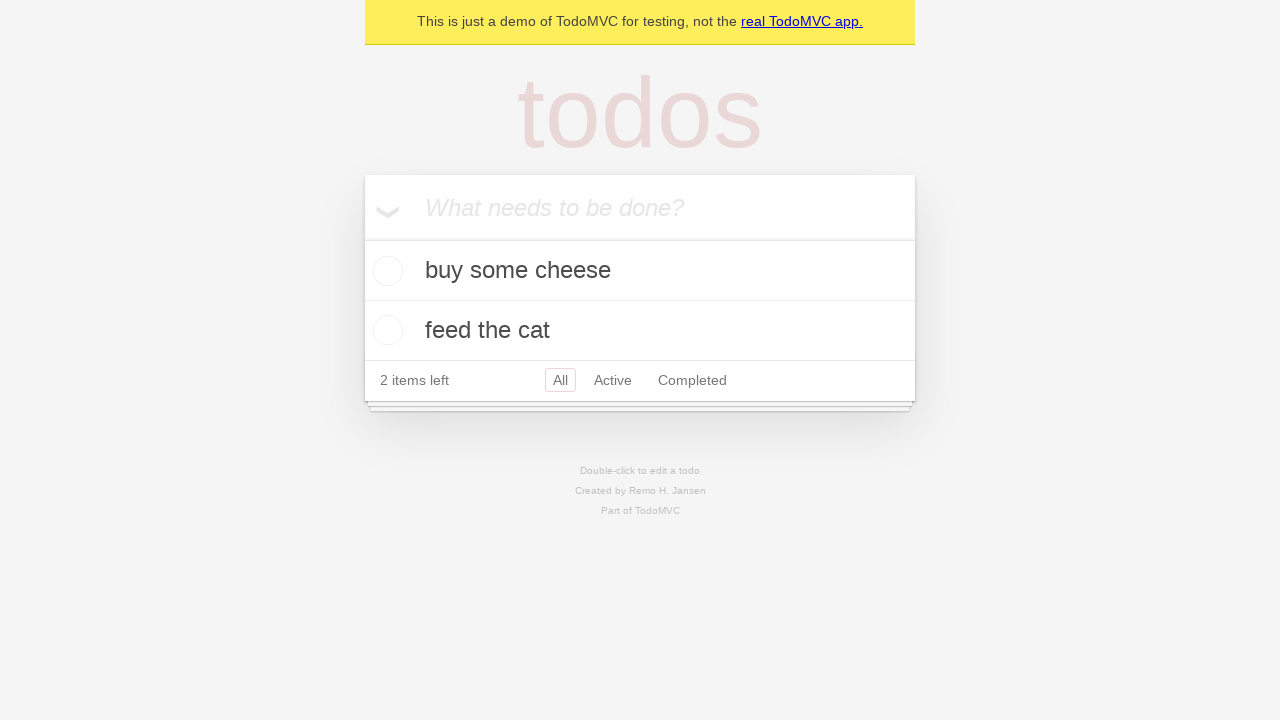

Checked first todo item to mark as complete at (385, 271) on internal:testid=[data-testid="todo-item"s] >> nth=0 >> internal:role=checkbox
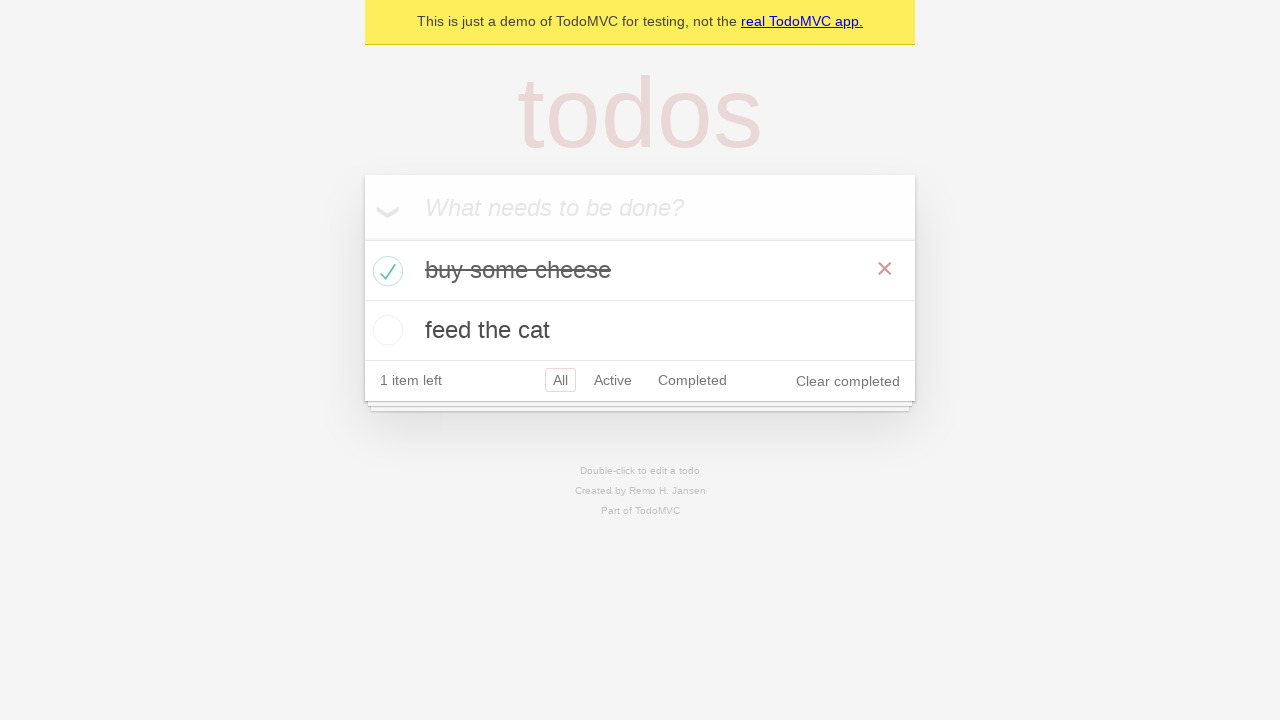

Unchecked first todo item to un-mark as complete at (385, 271) on internal:testid=[data-testid="todo-item"s] >> nth=0 >> internal:role=checkbox
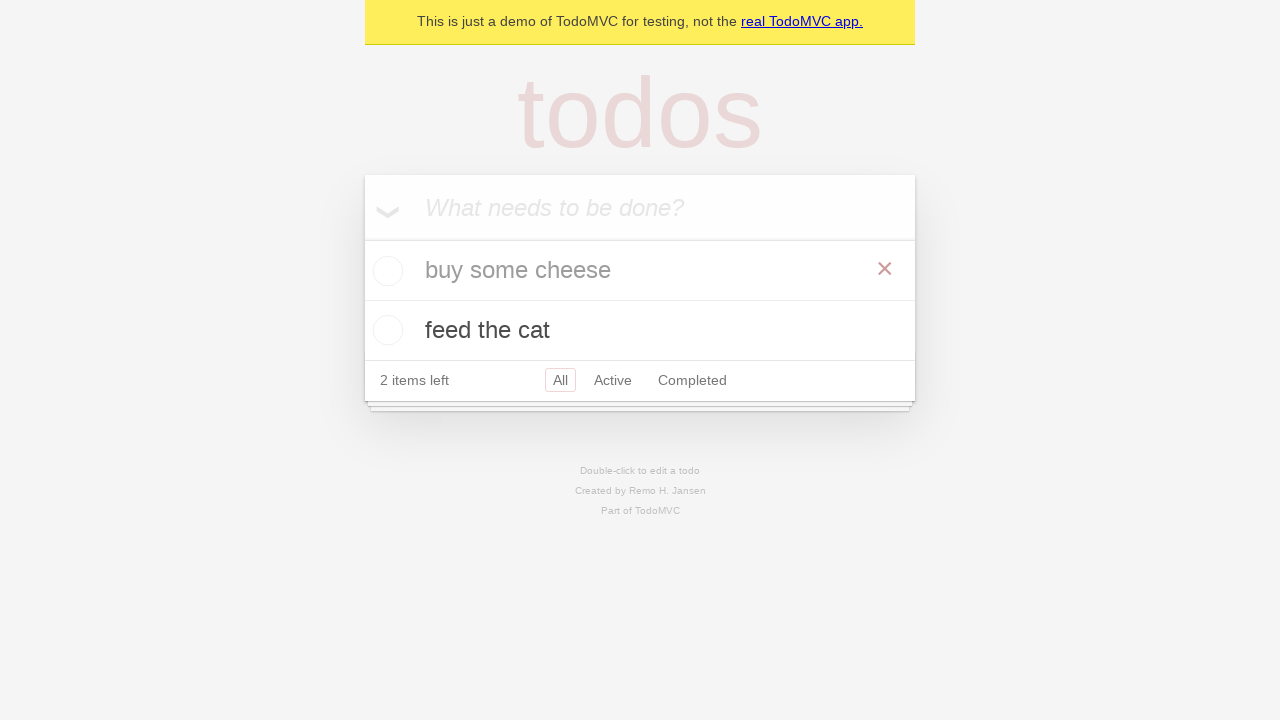

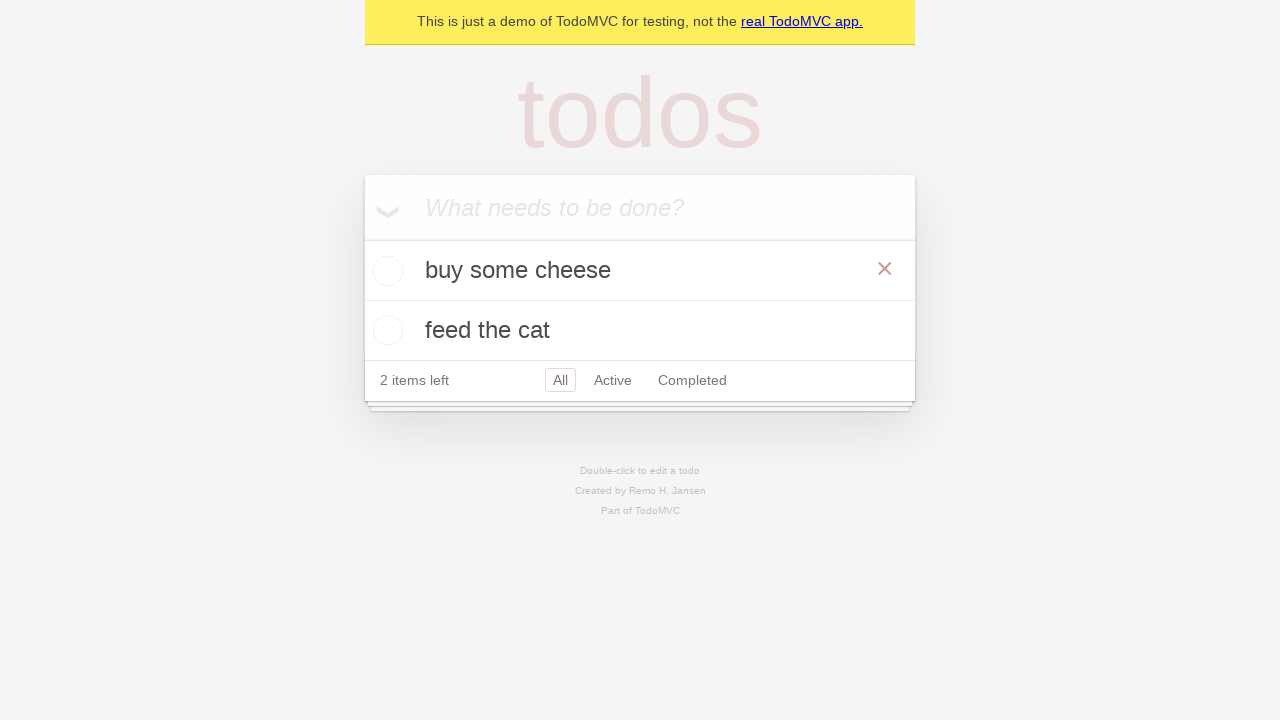